Navigates to Swapna Silks homepage and verifies the page title matches the expected value "Home | Swapna Silks"

Starting URL: https://www.swapnasilks.com/

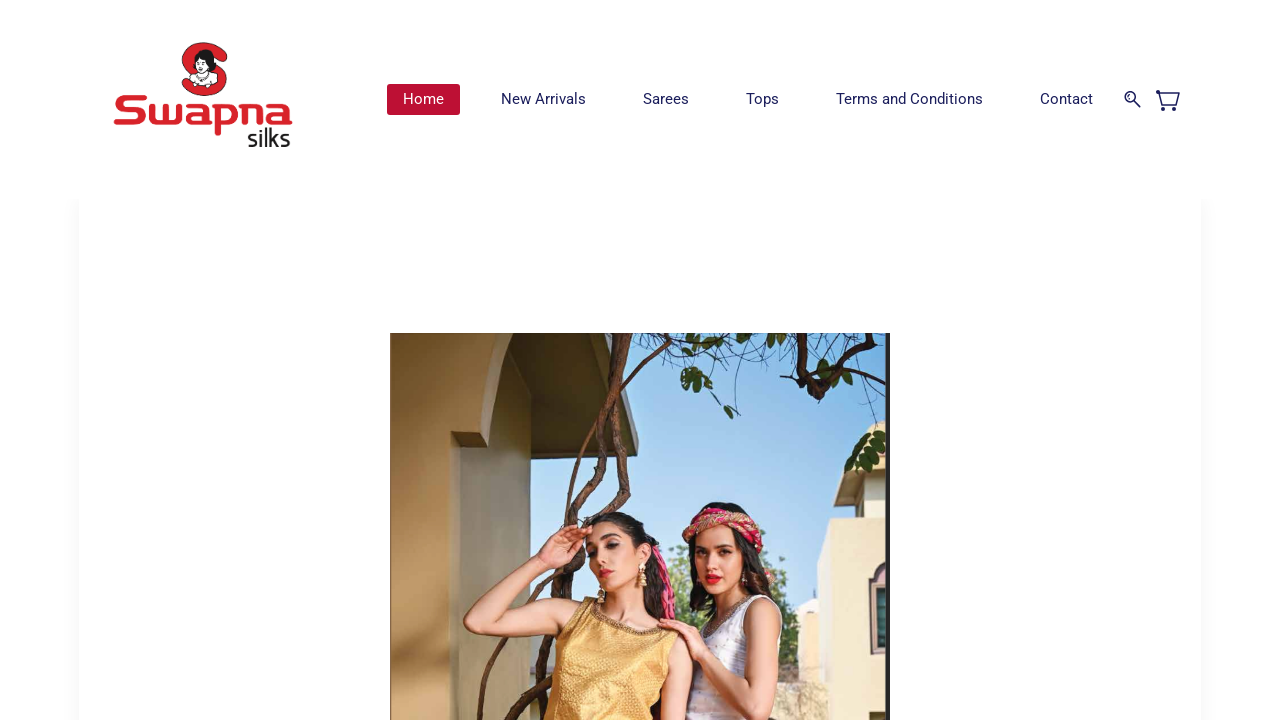

Navigated to Swapna Silks homepage
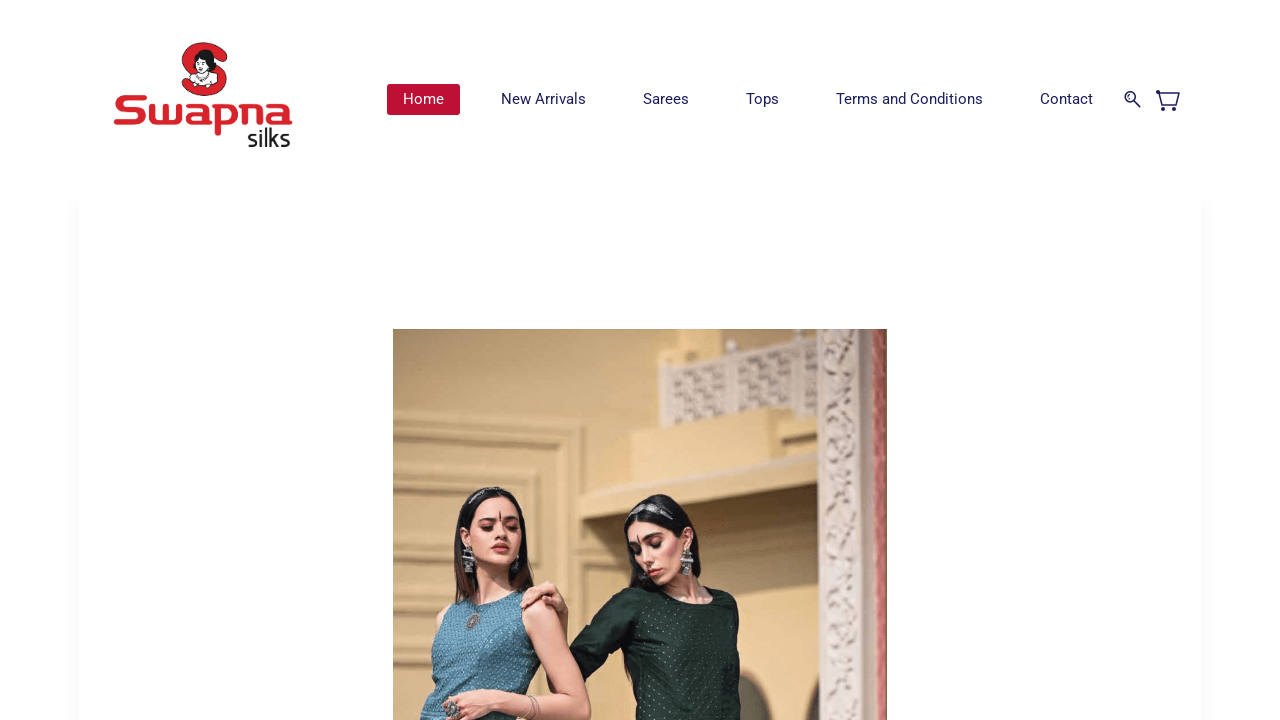

Retrieved page title: 'Home | Swapna Silks'
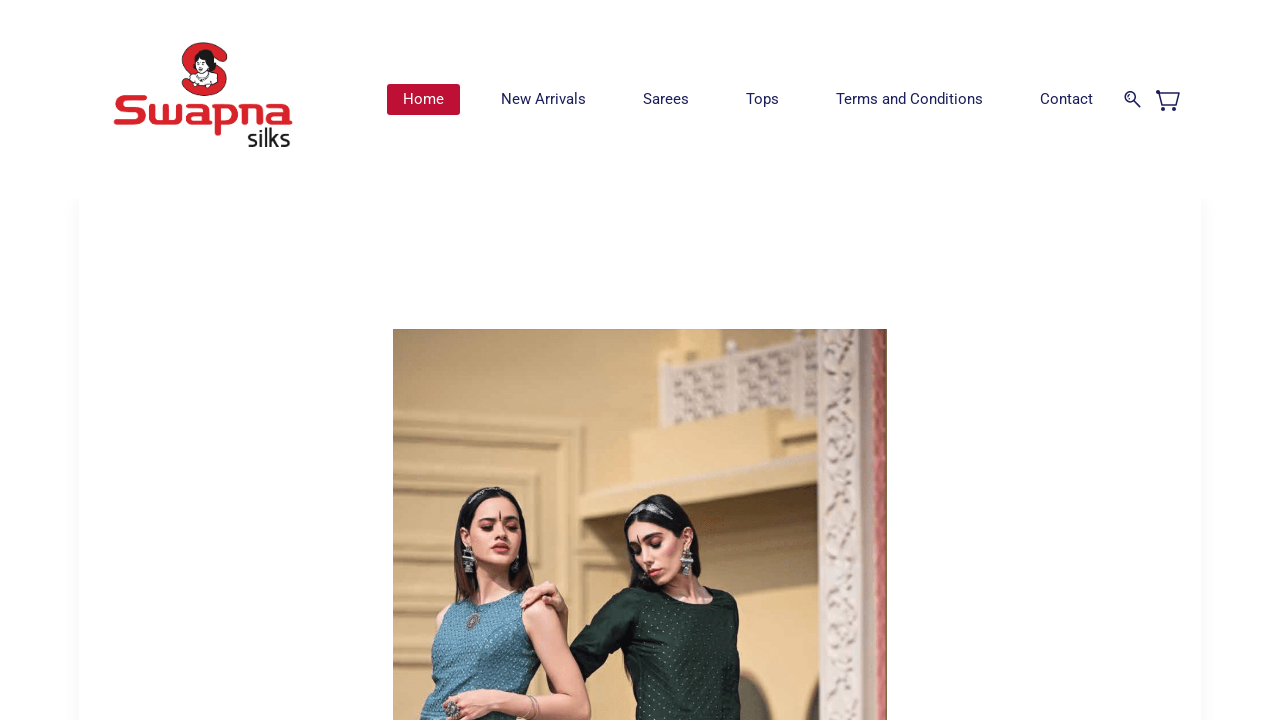

Verified page title matches expected value 'Home | Swapna Silks'
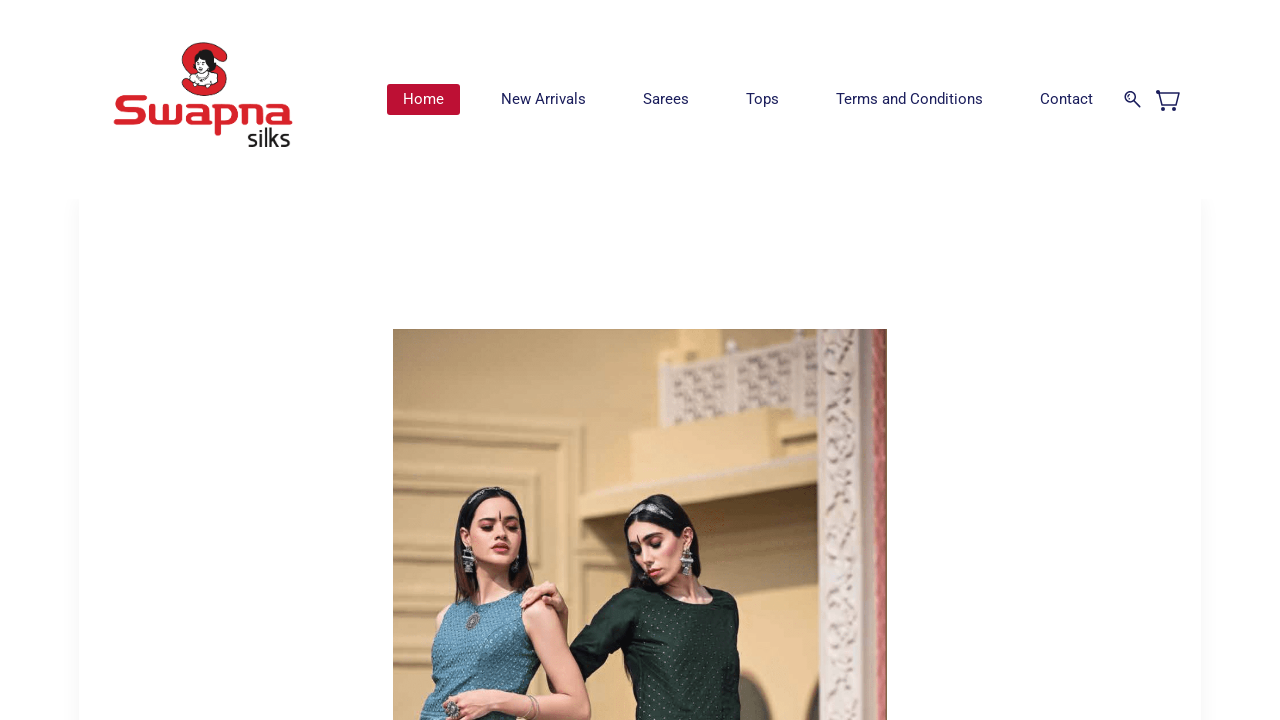

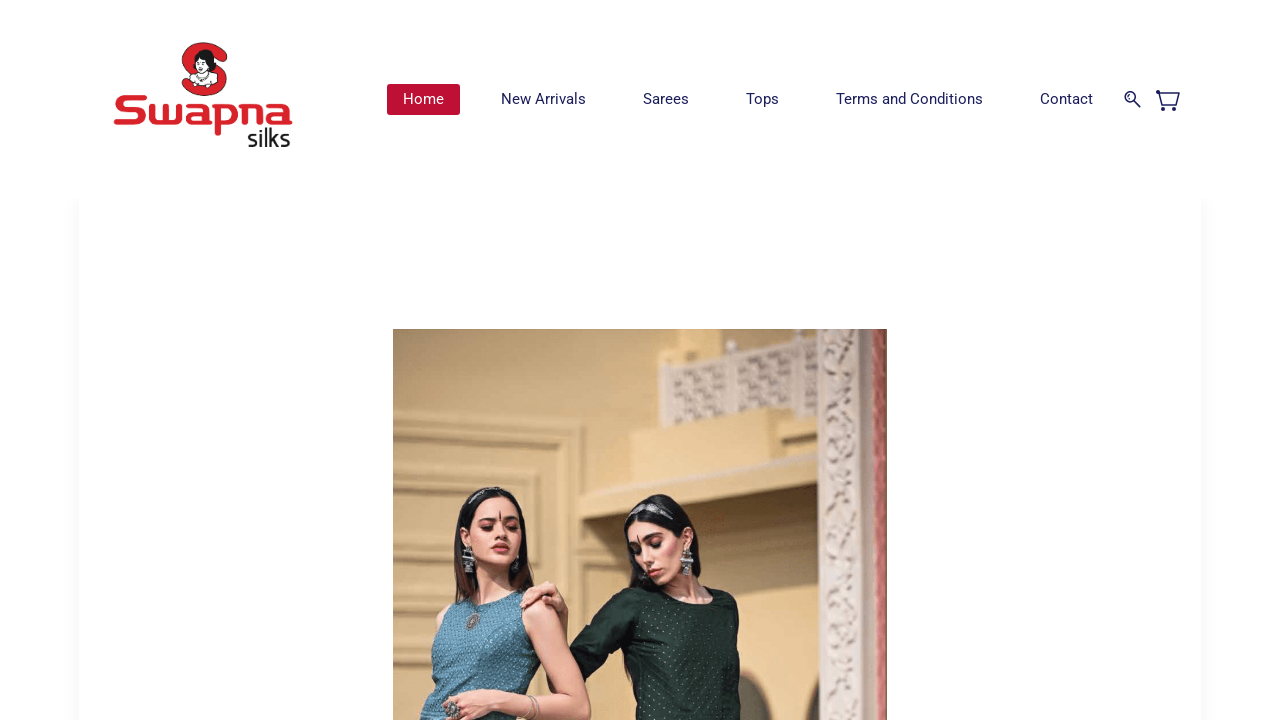